Clicks buttons multiple times and verifies messages using chained locators

Starting URL: https://eviltester.github.io/supportclasses/

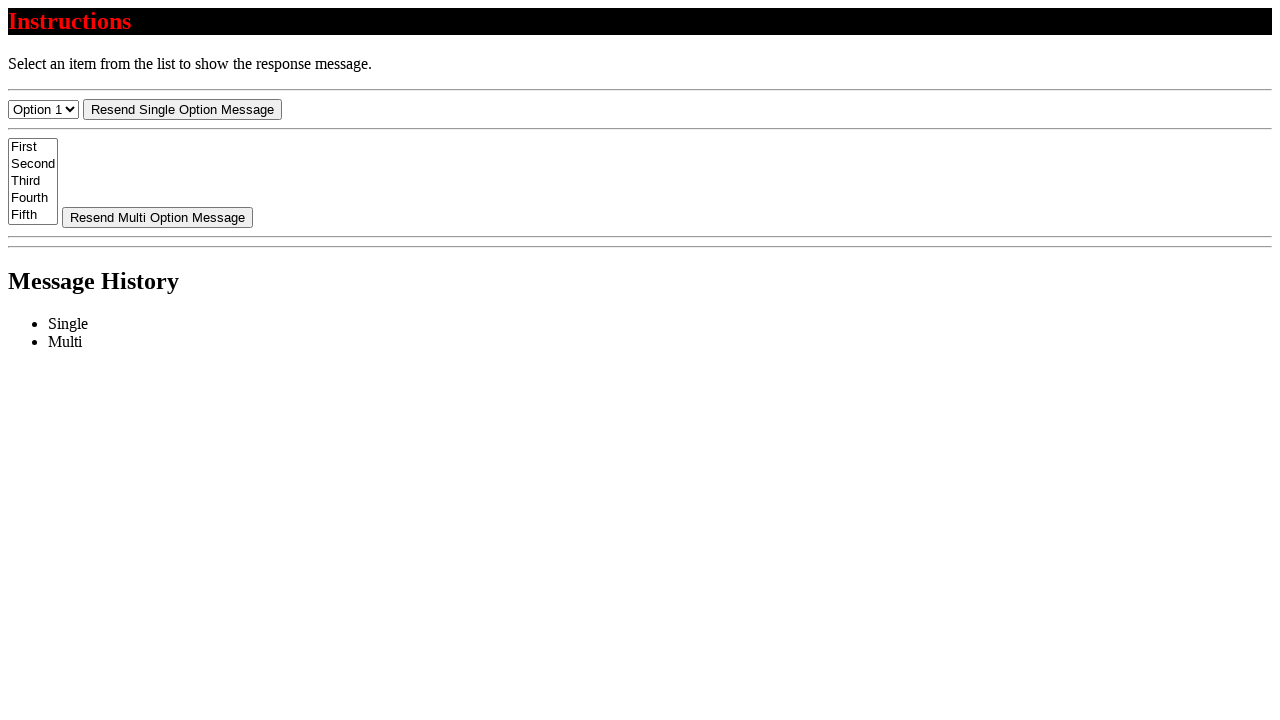

Clicked resend single button at (182, 109) on #resend-select
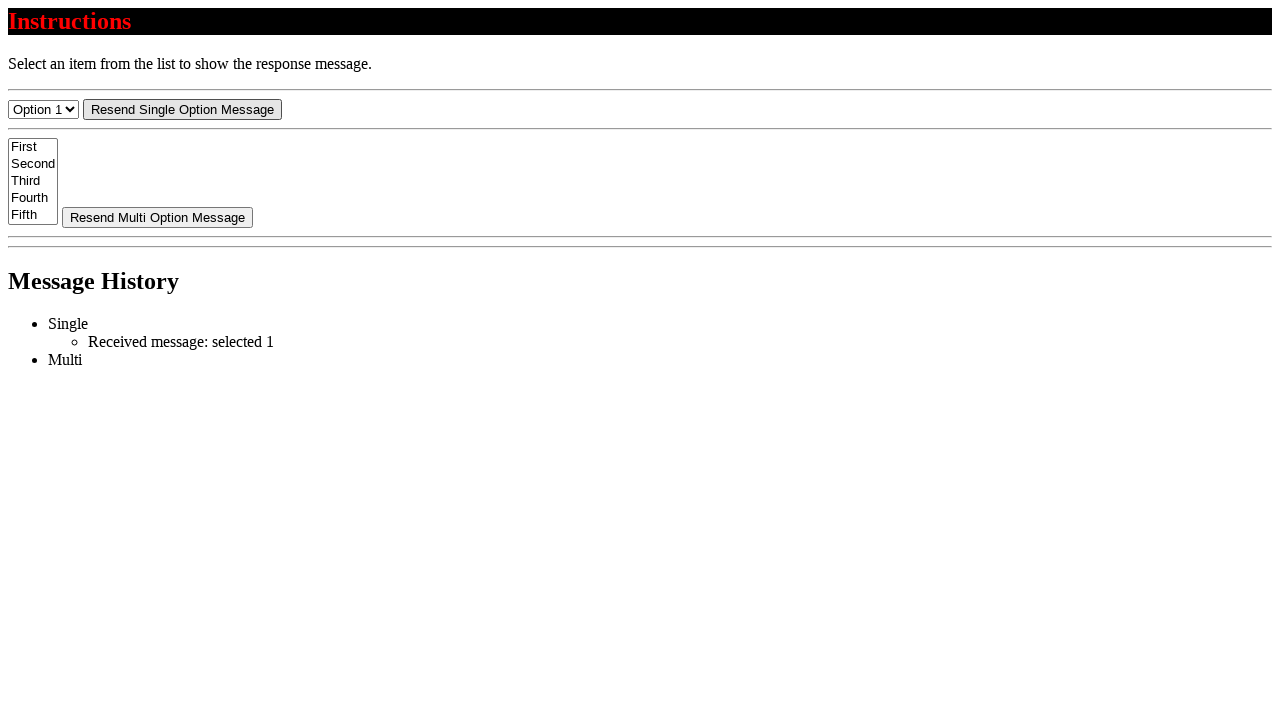

Clicked resend single button at (182, 109) on #resend-select
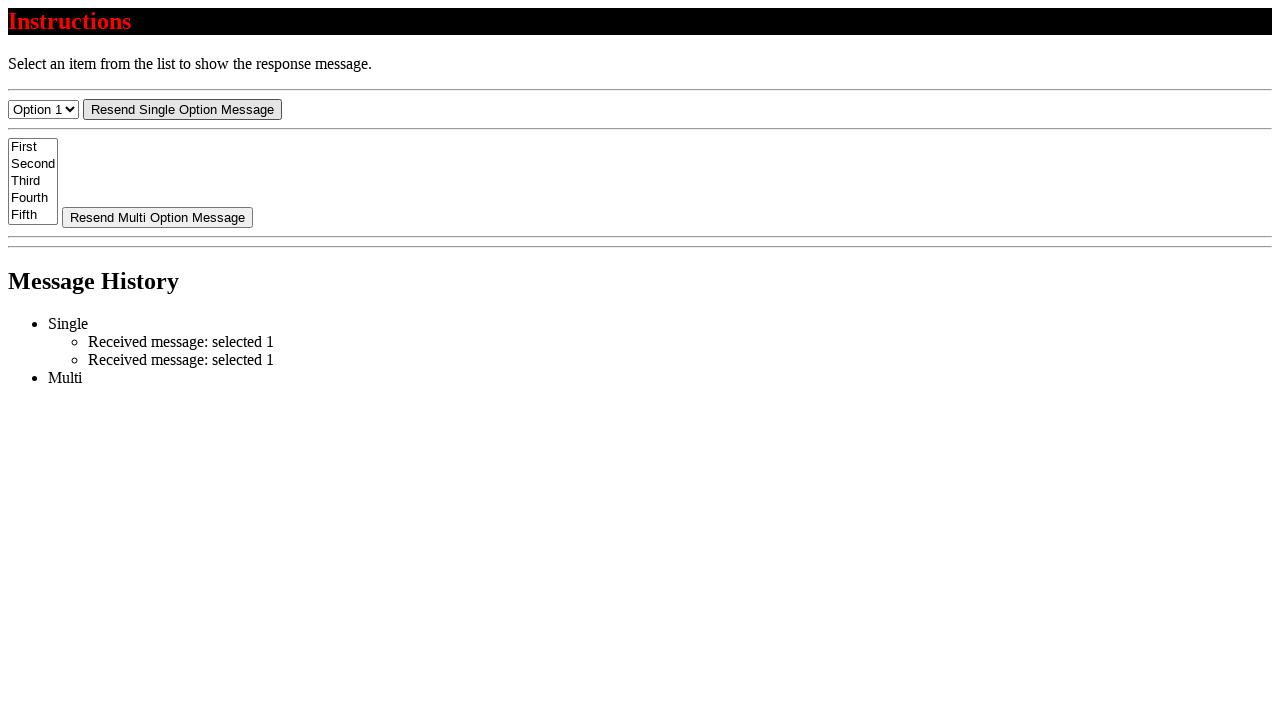

Clicked resend single button at (182, 109) on #resend-select
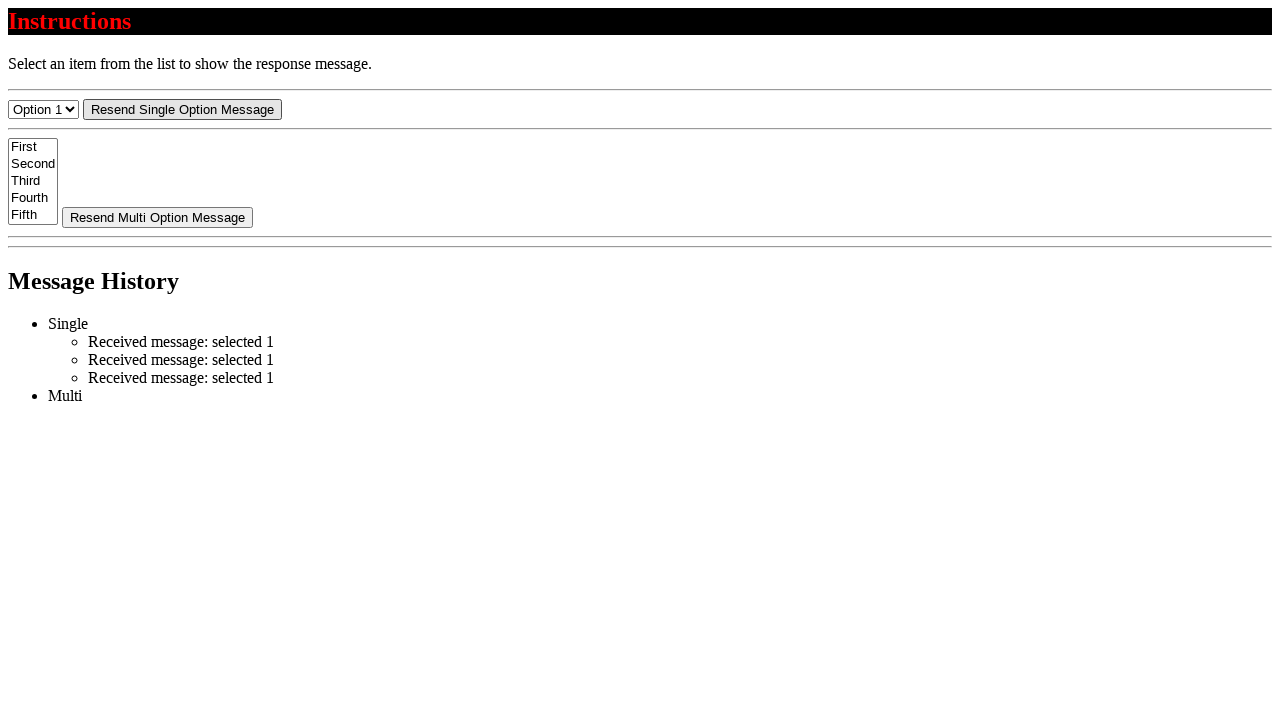

Clicked resend single button at (182, 109) on #resend-select
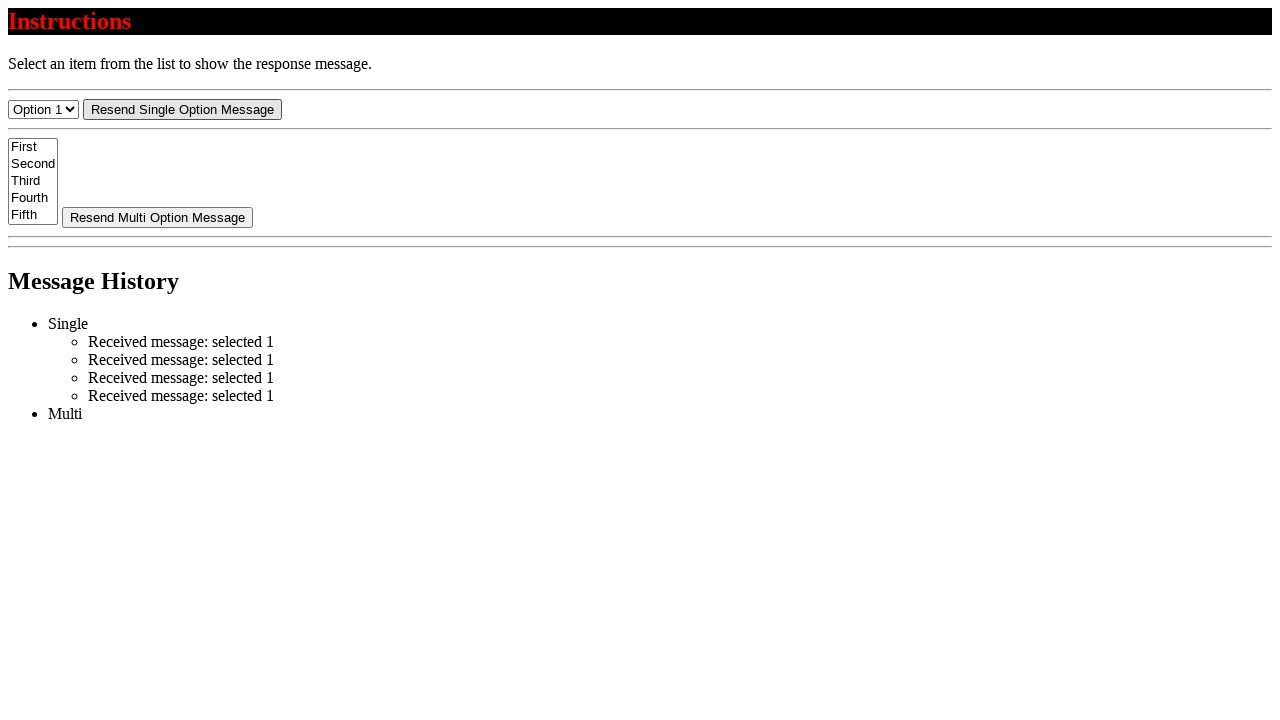

Clicked resend multi button at (158, 217) on #resend-multi
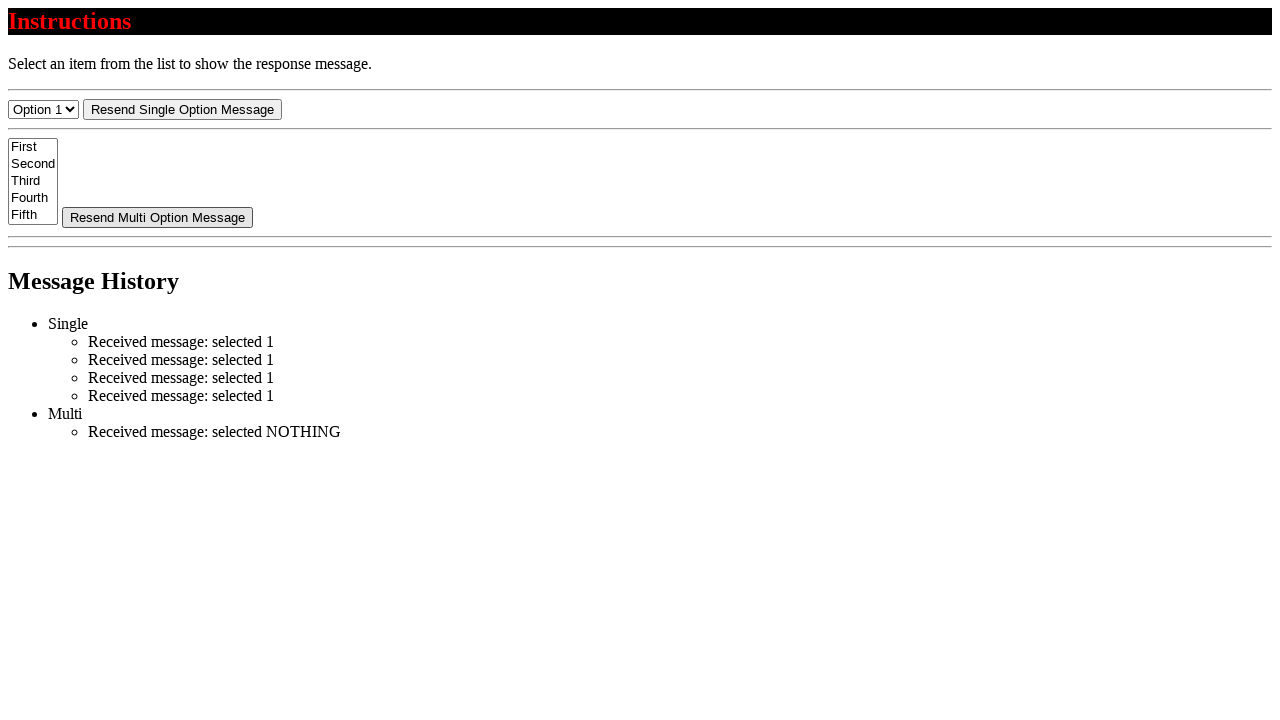

Clicked resend multi button at (158, 217) on #resend-multi
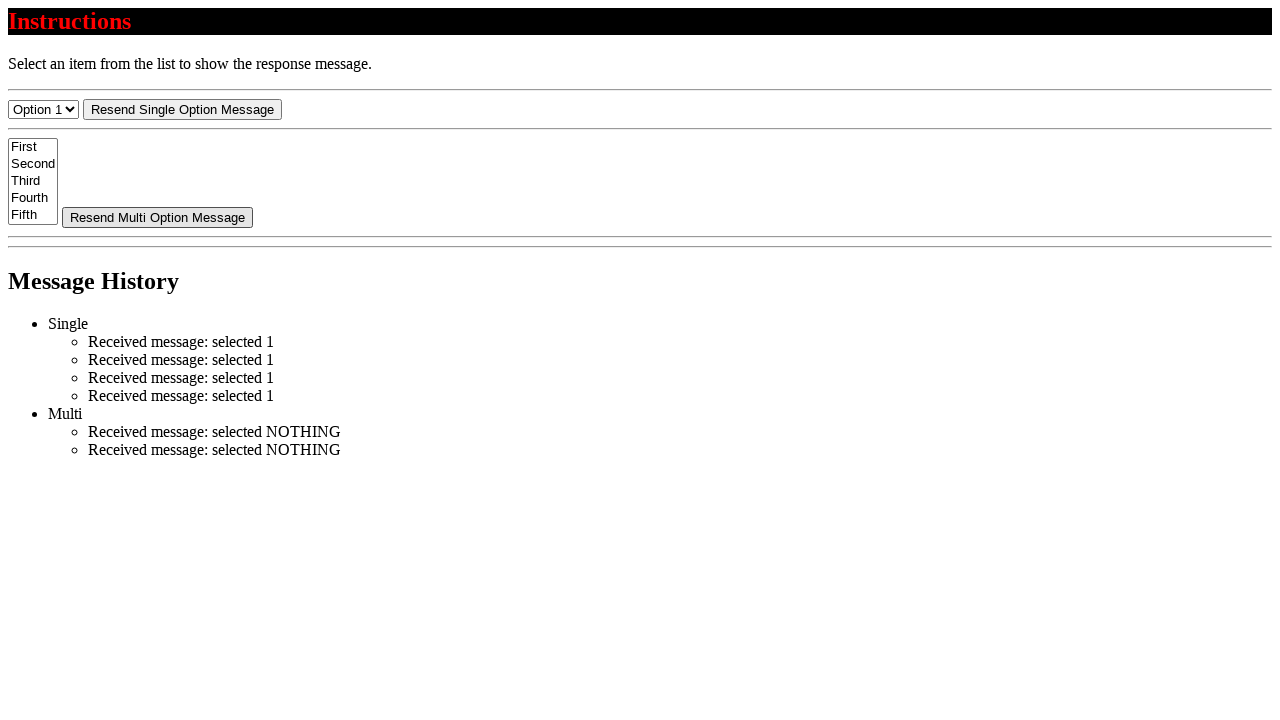

Waited 500ms for messages to appear
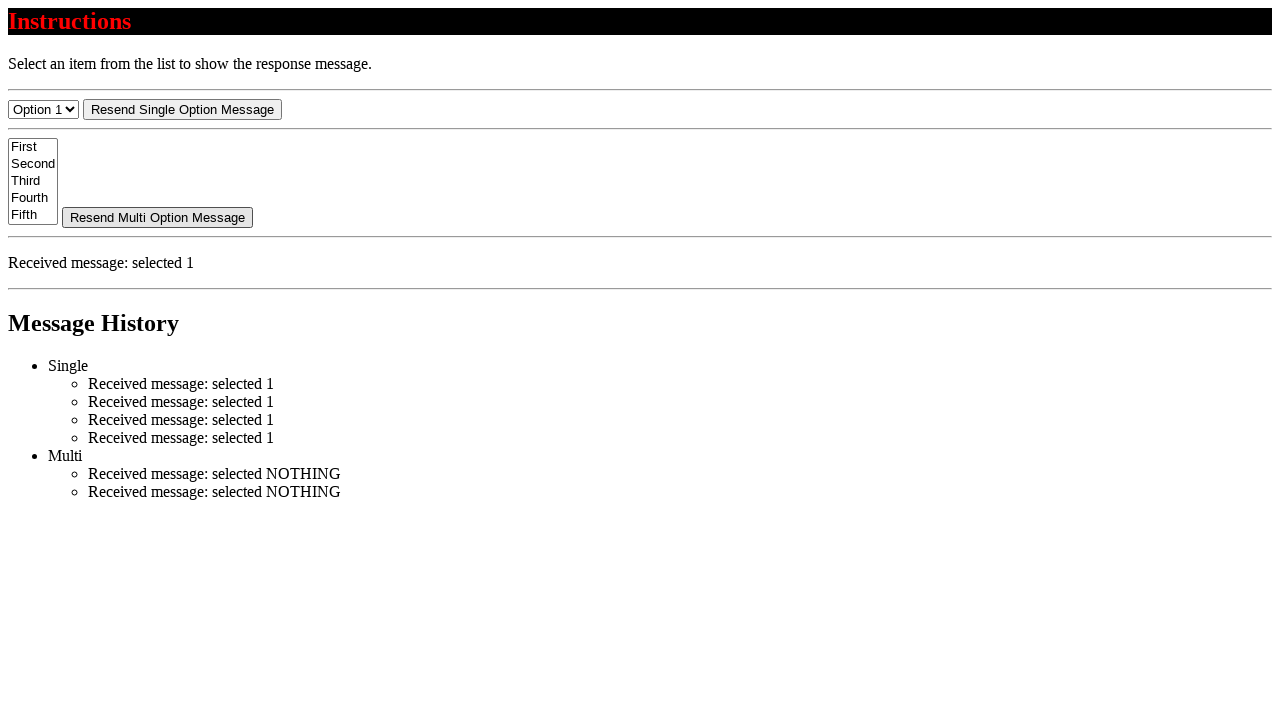

Retrieved all messages from lists
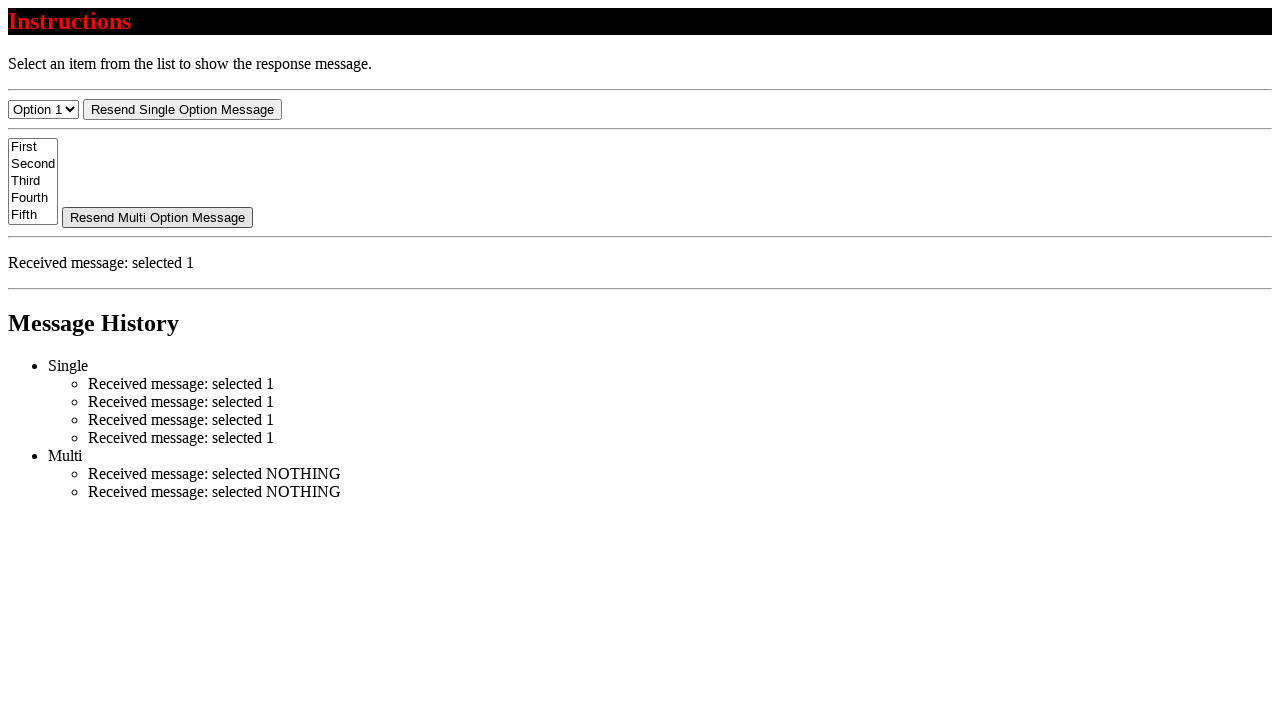

Verified total message count is 6
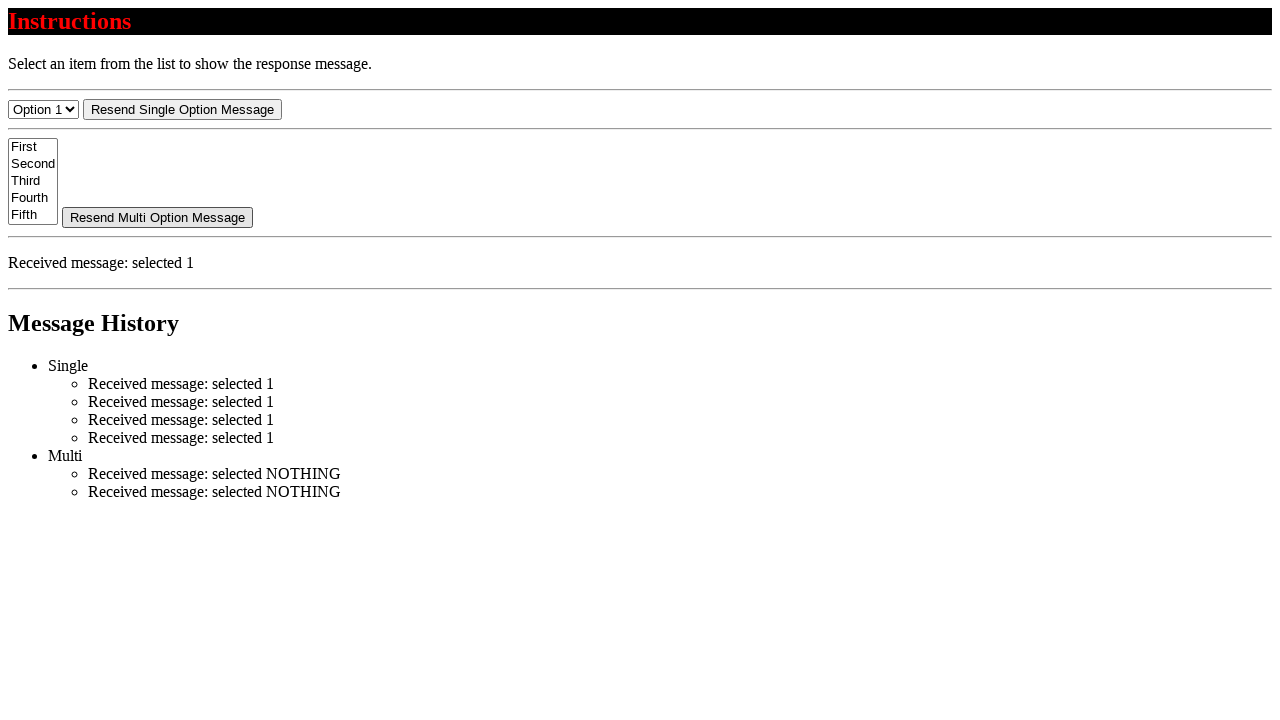

Retrieved messages from single list using chained locator
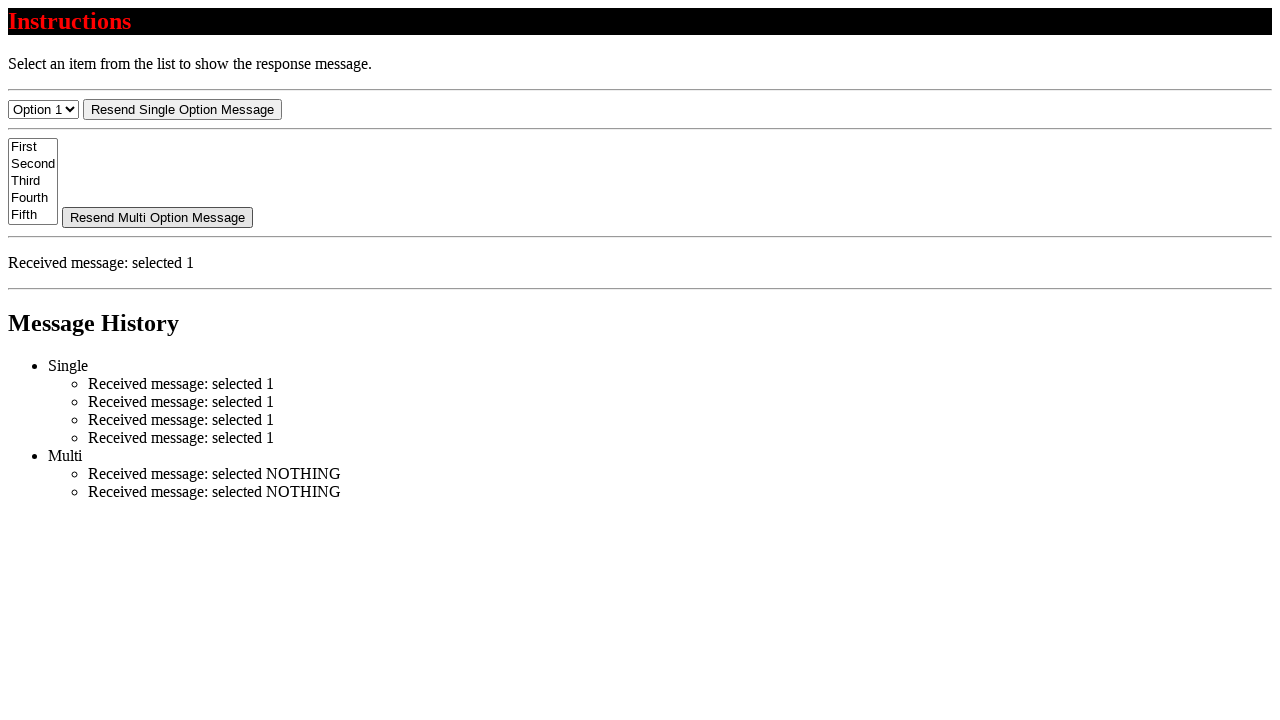

Verified single list message count is 4
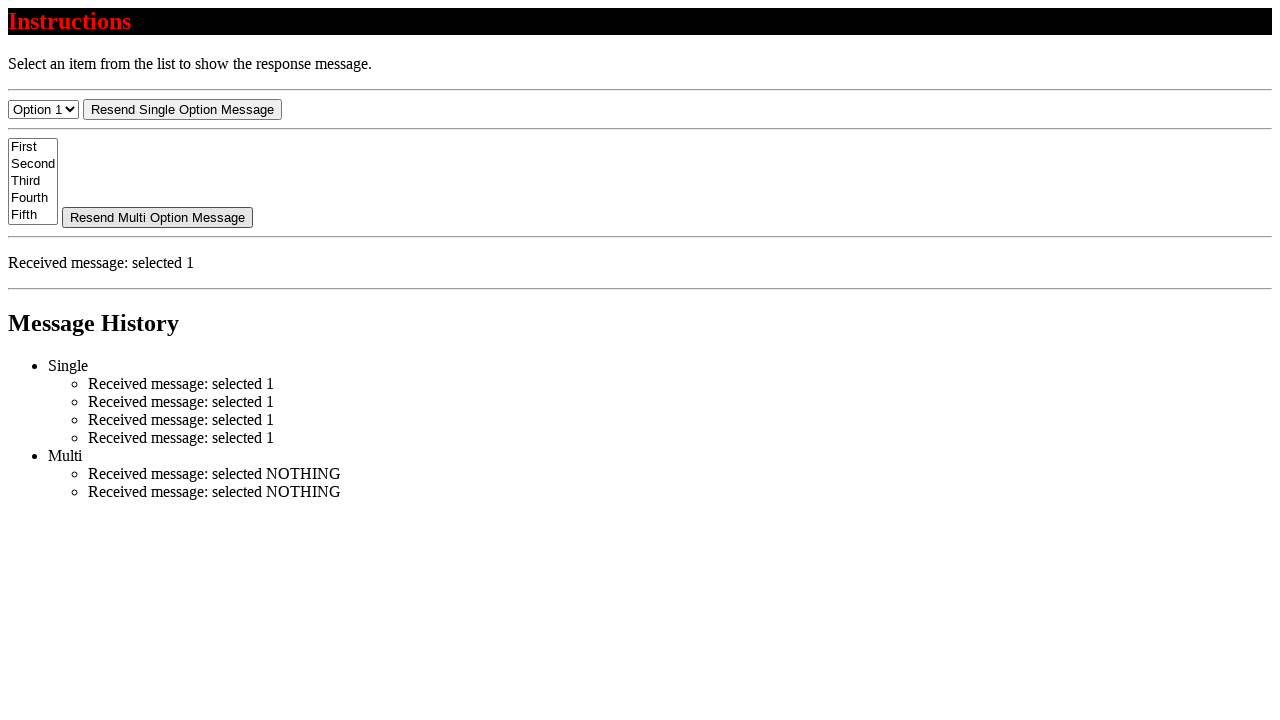

Retrieved messages from multi list using chained locator
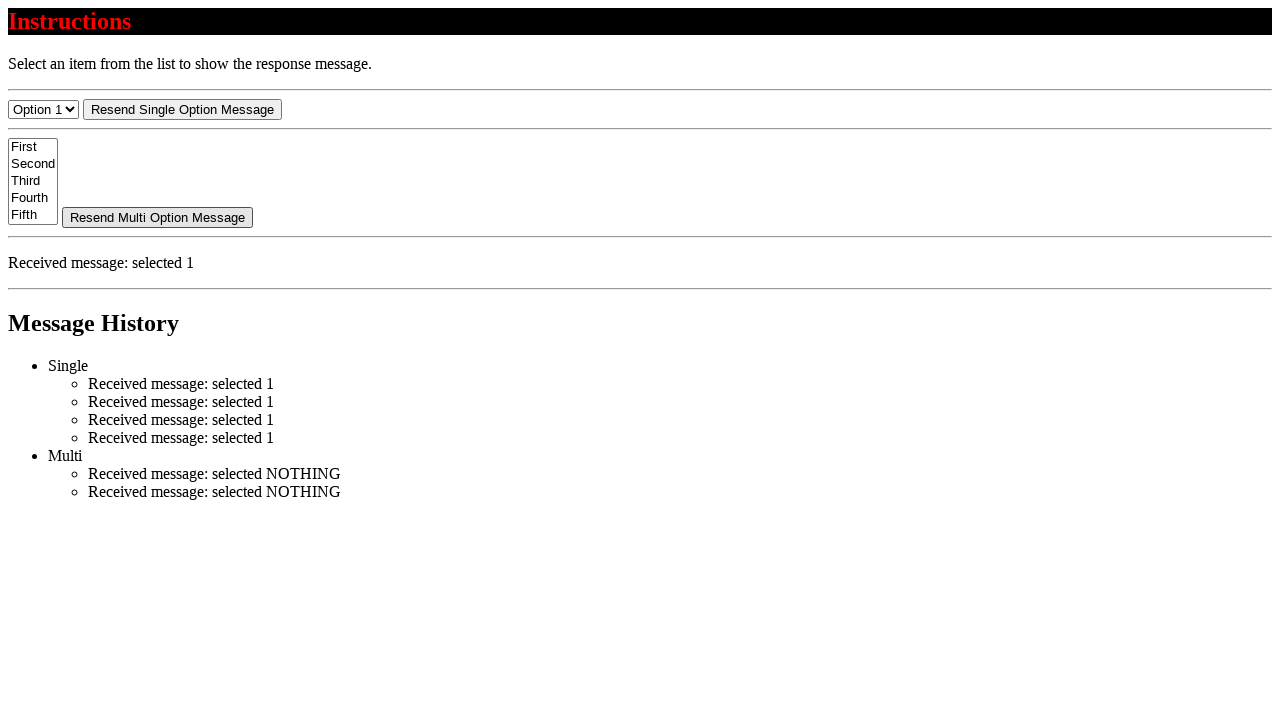

Verified multi list message count is 2
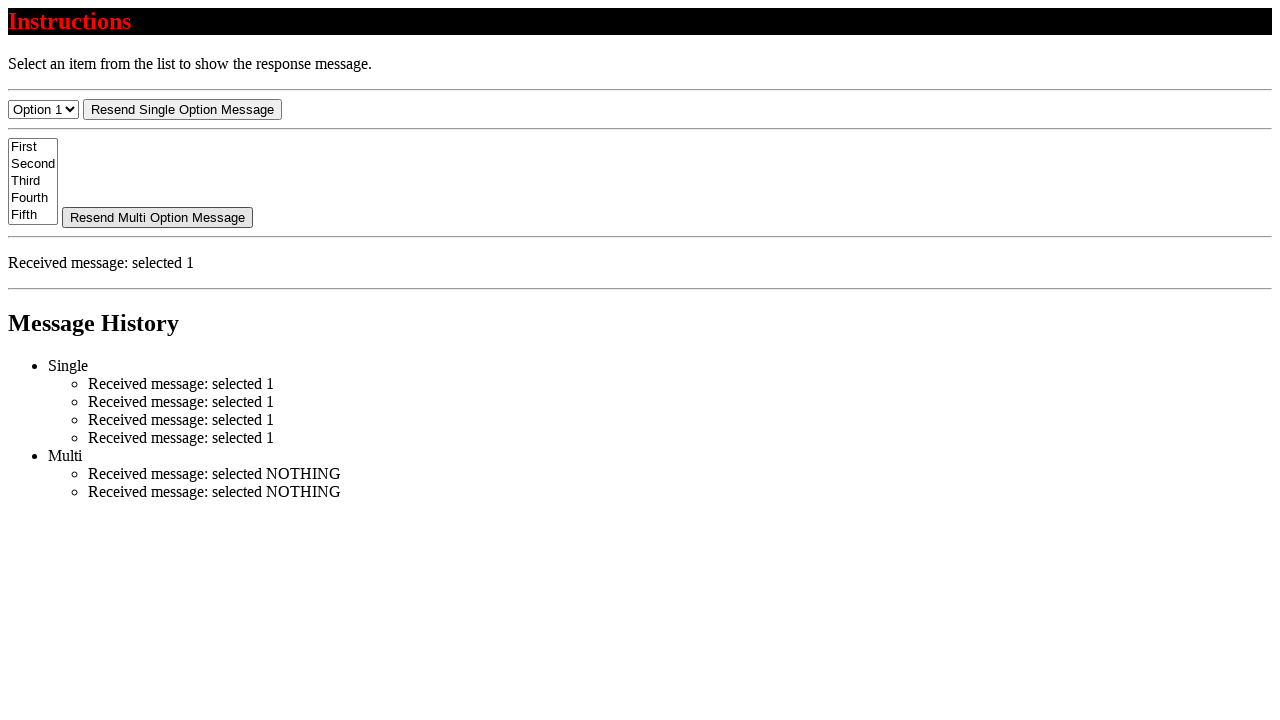

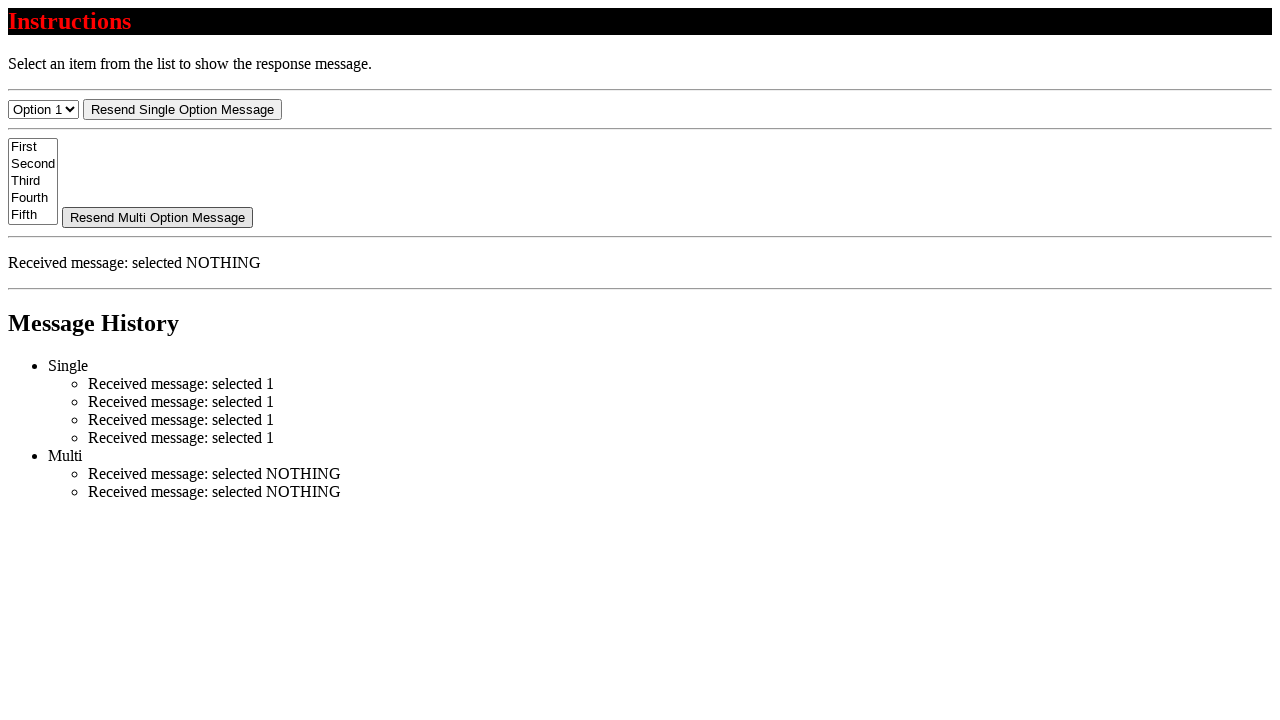